Tests the search/filter functionality on a product offers page by entering "Rice" in the search field and verifying that all displayed results contain the search term.

Starting URL: https://rahulshettyacademy.com/seleniumPractise/#/offers

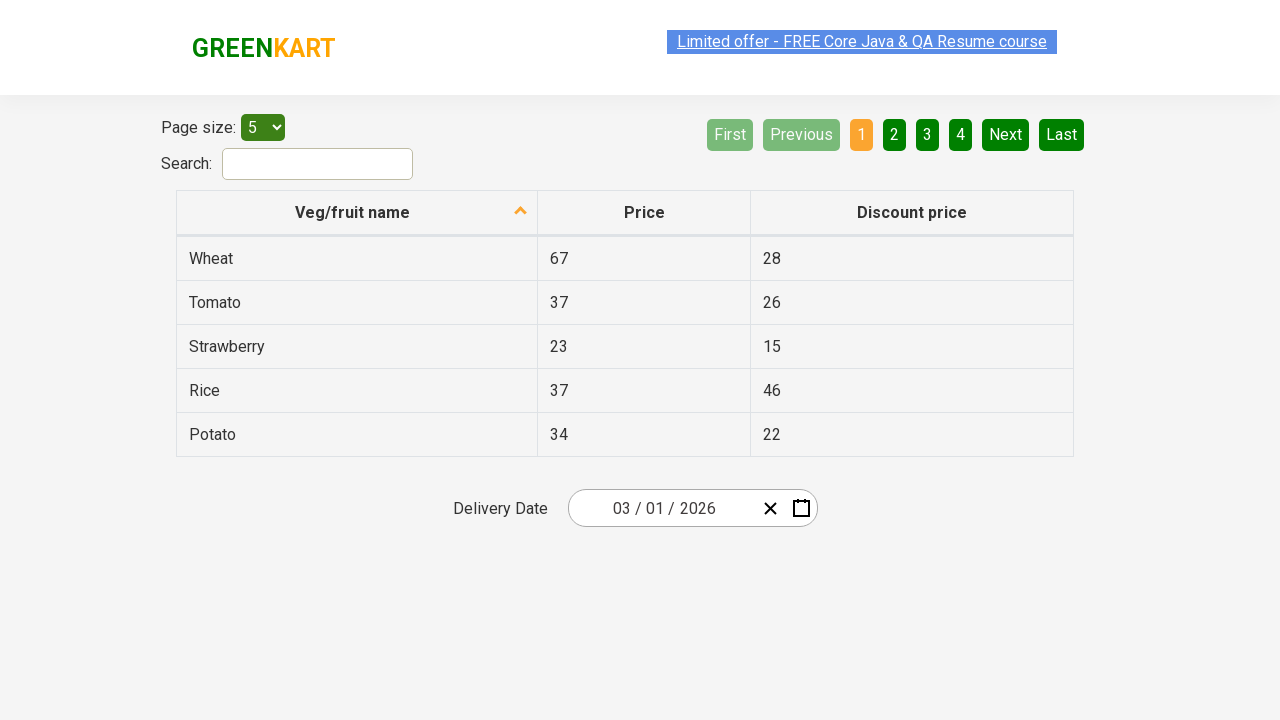

Entered 'Rice' in the search field on #search-field
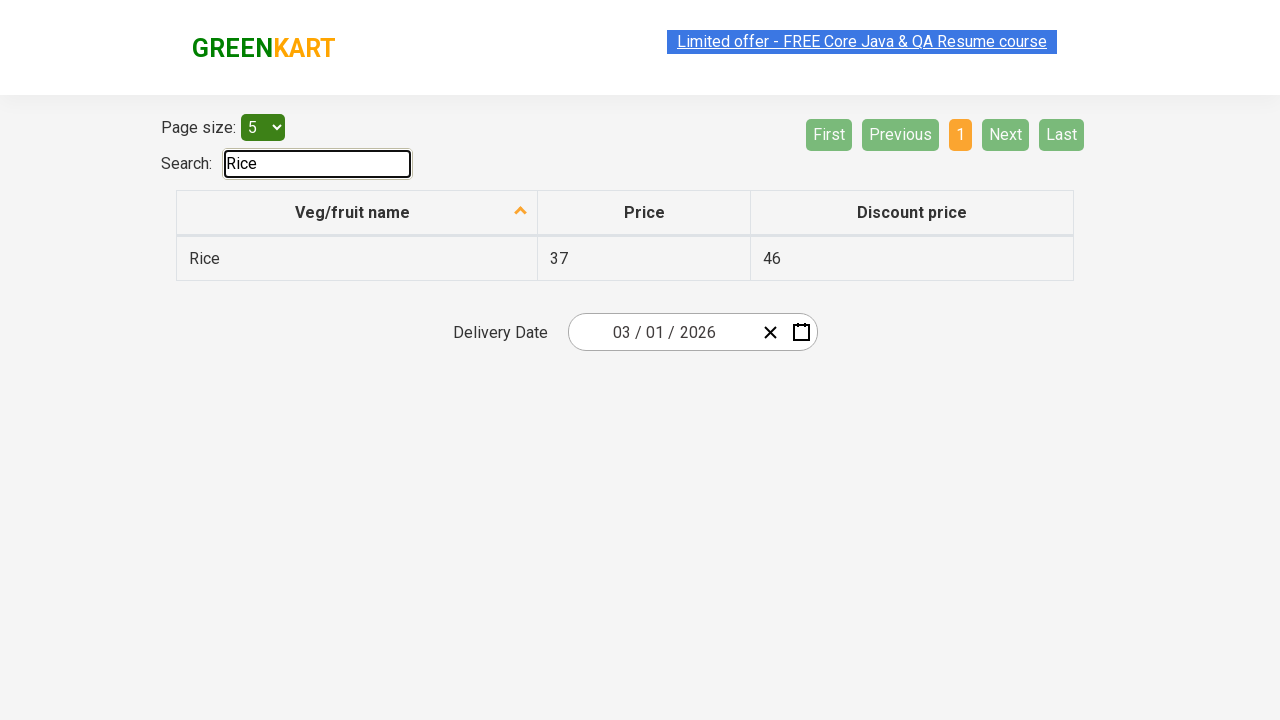

Waited for table to update with filtered results
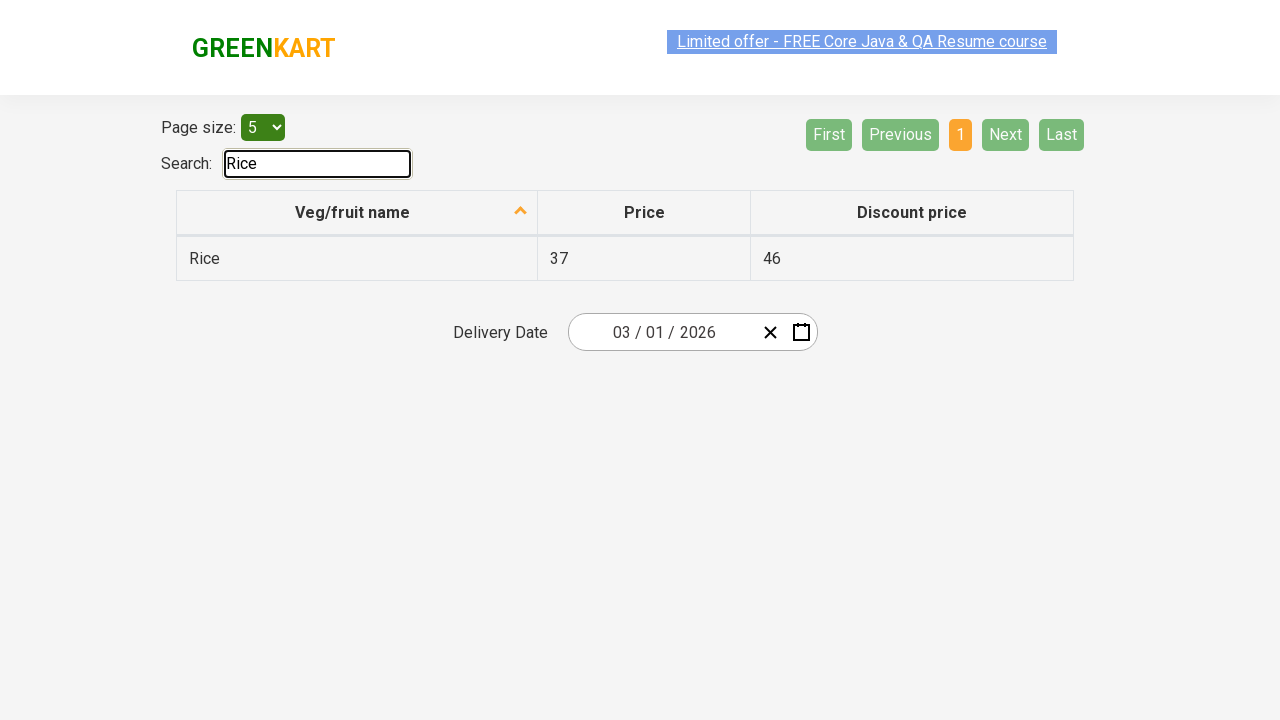

Retrieved all product names from the first column
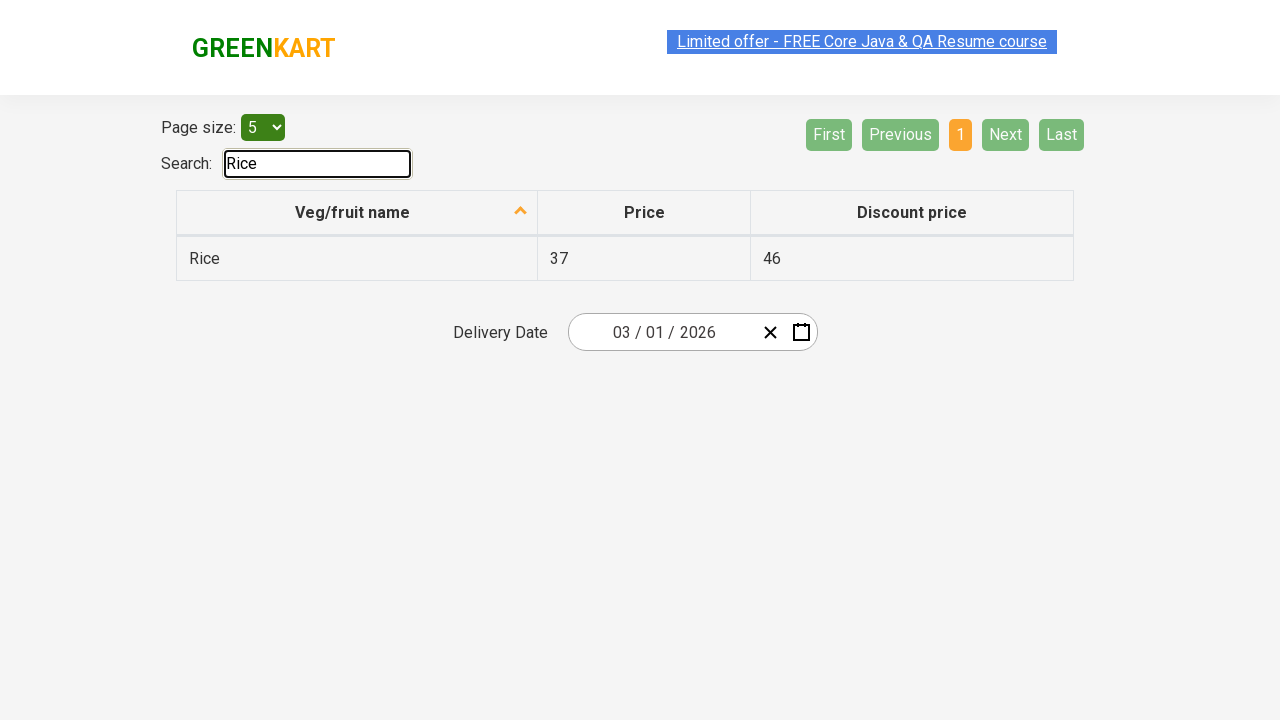

Verified search result 'Rice' contains 'Rice'
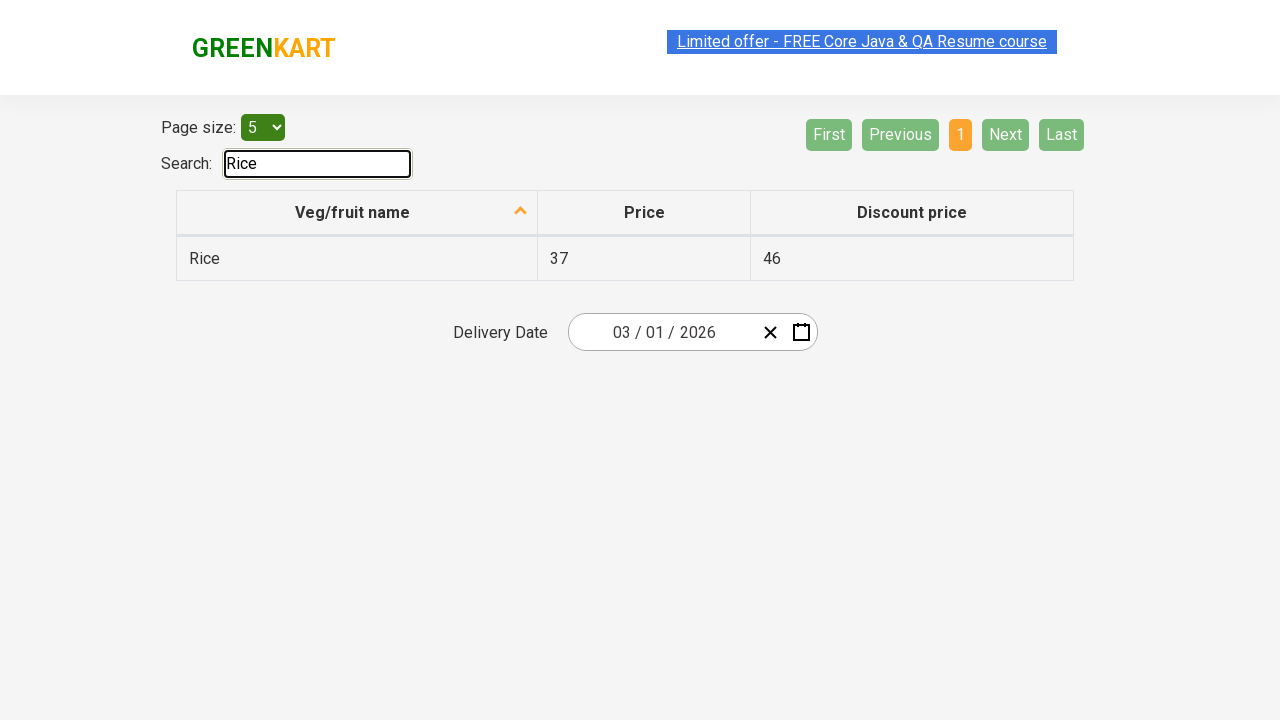

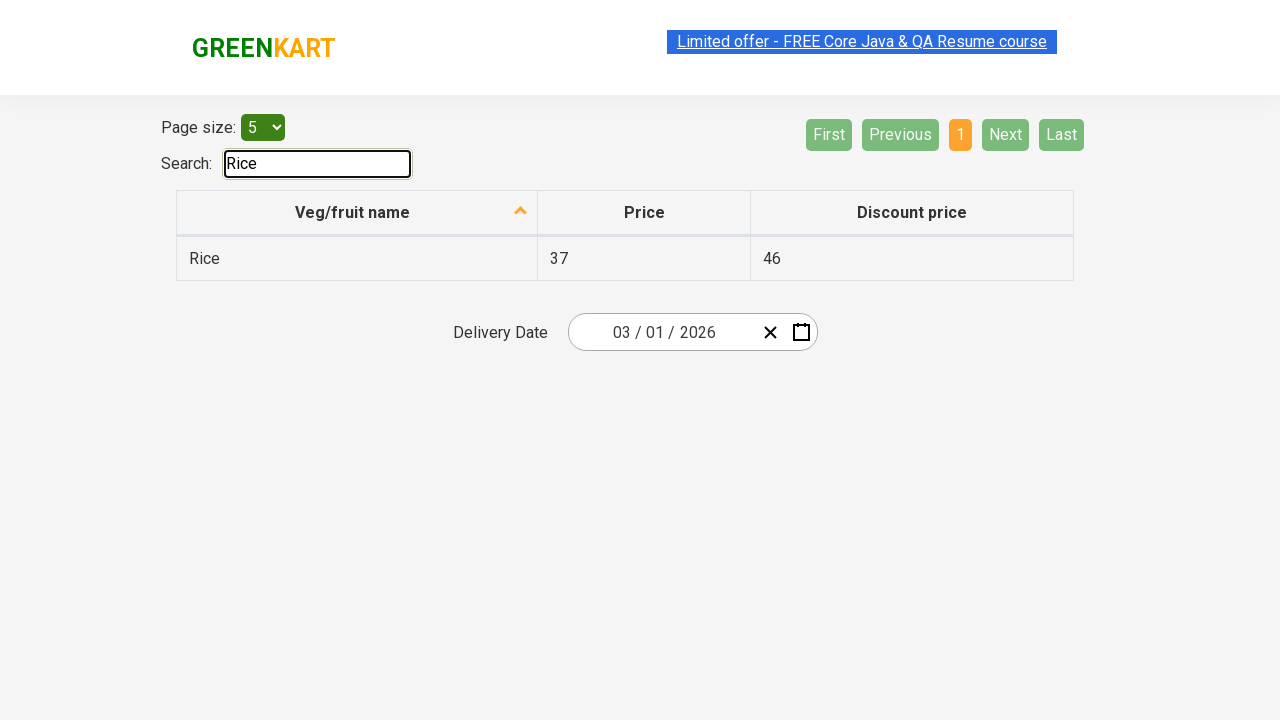